Tests that entering an email address in ZIP code field shows an error message

Starting URL: https://www.sharelane.com/cgi-bin/register.py

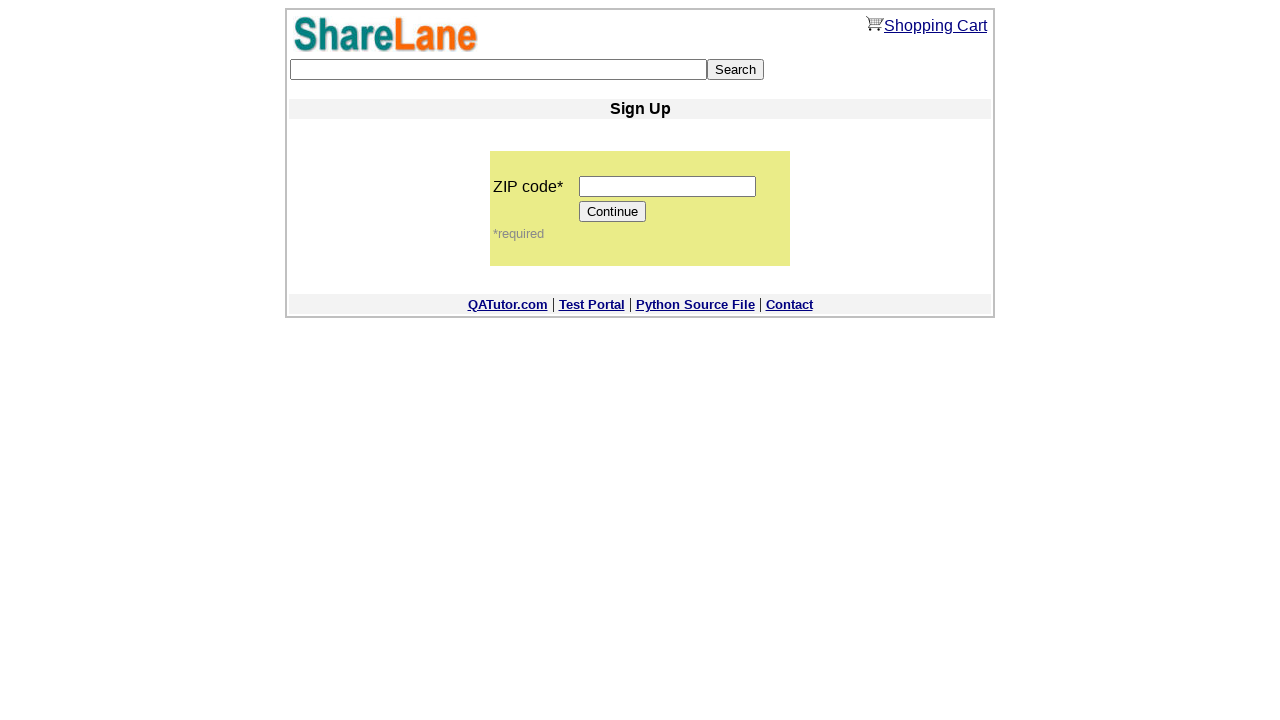

Filled ZIP code field with email address 'shareLane@mail.ru' on input[name='zip_code']
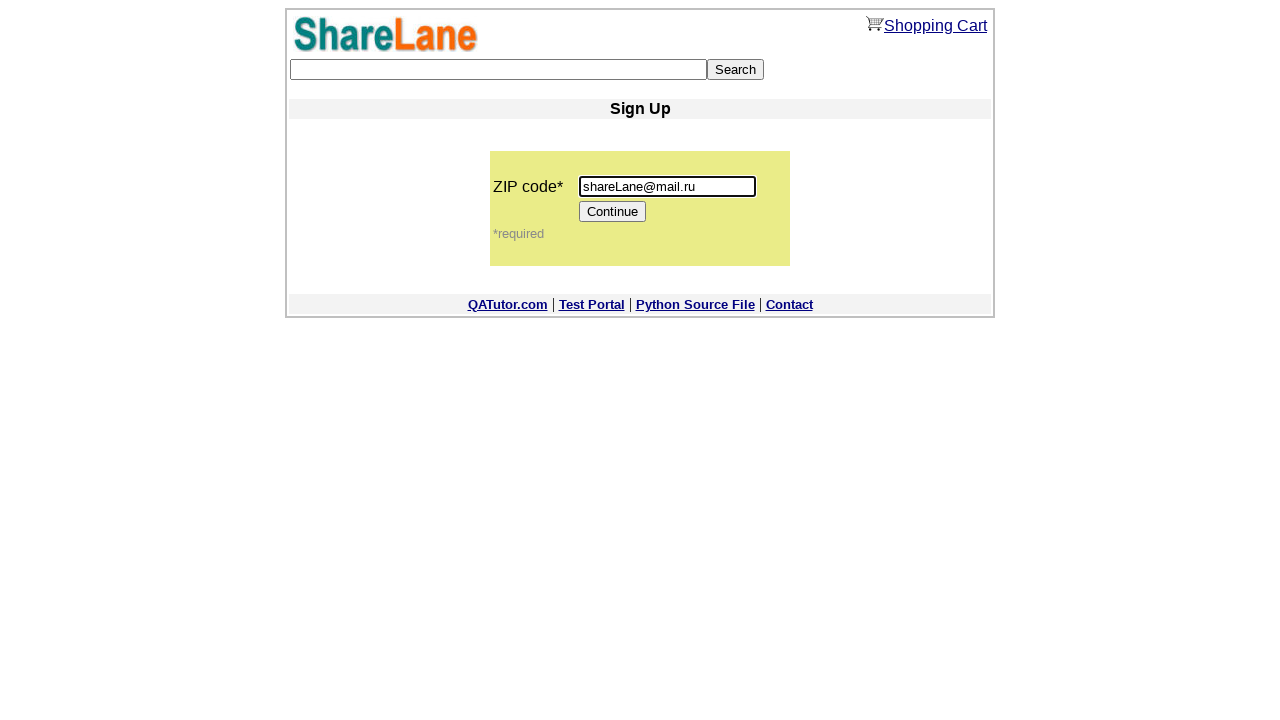

Clicked Continue button at (613, 212) on [value='Continue']
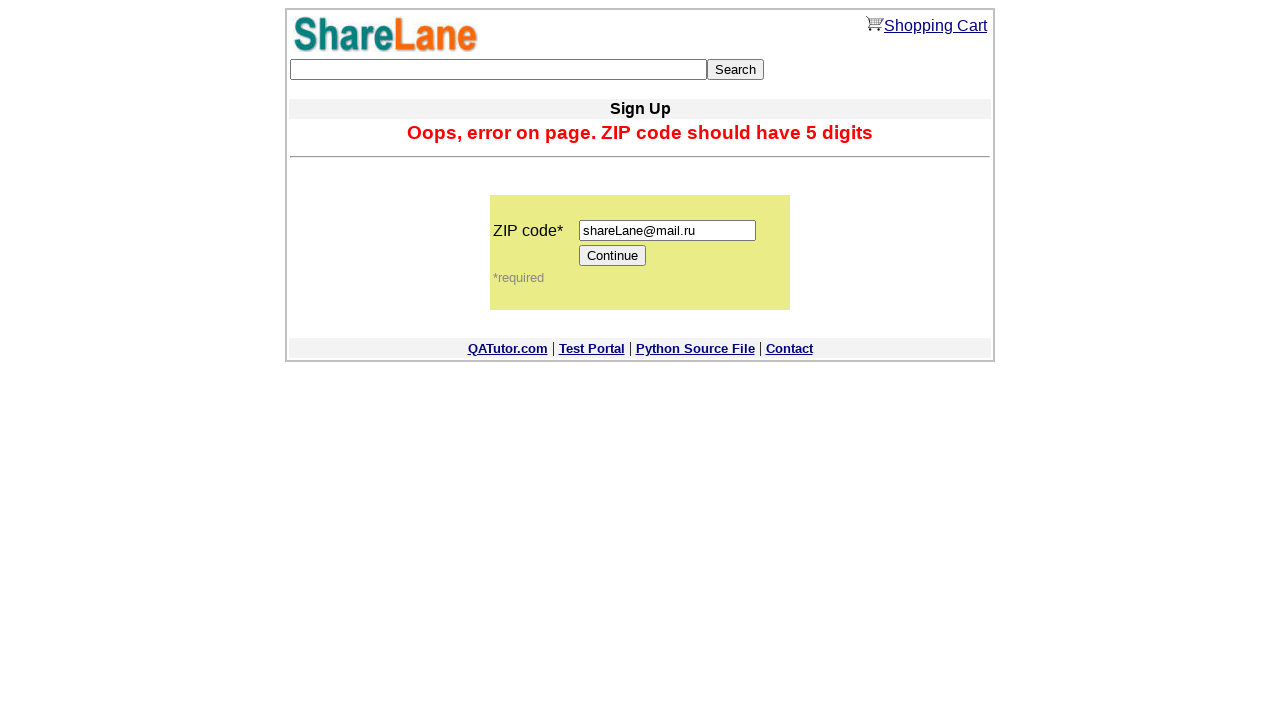

Error message appeared on screen
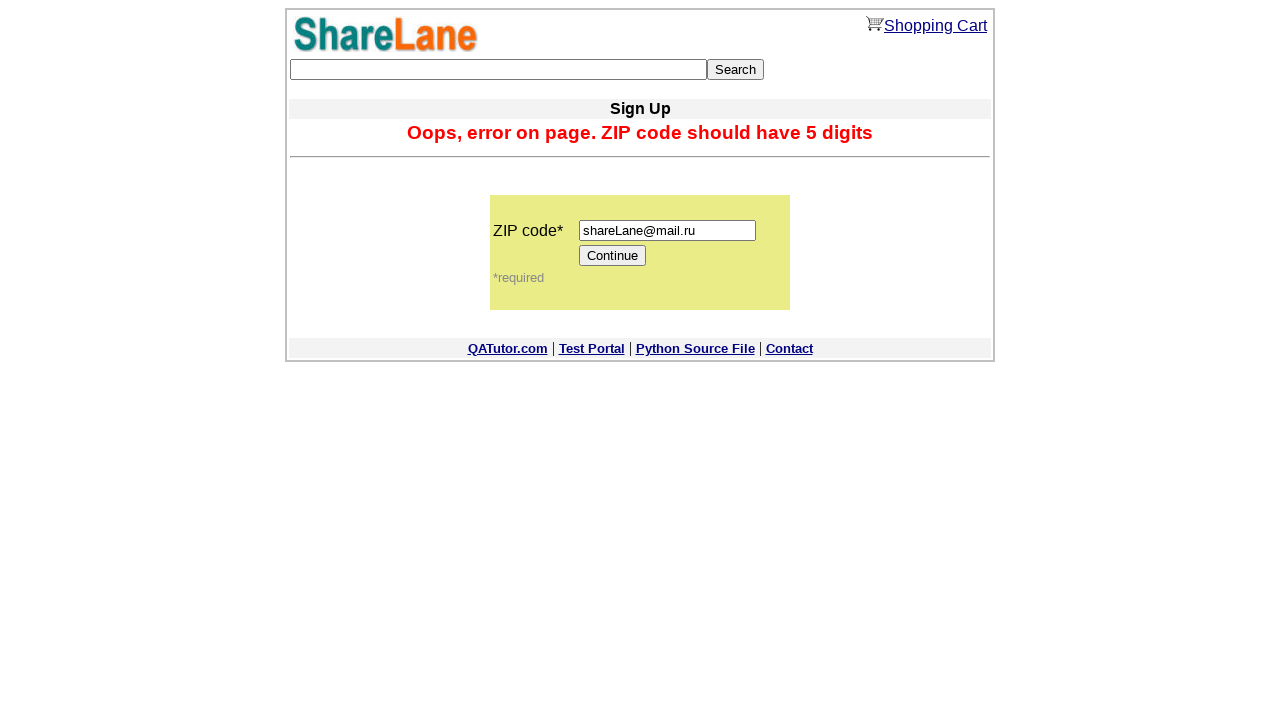

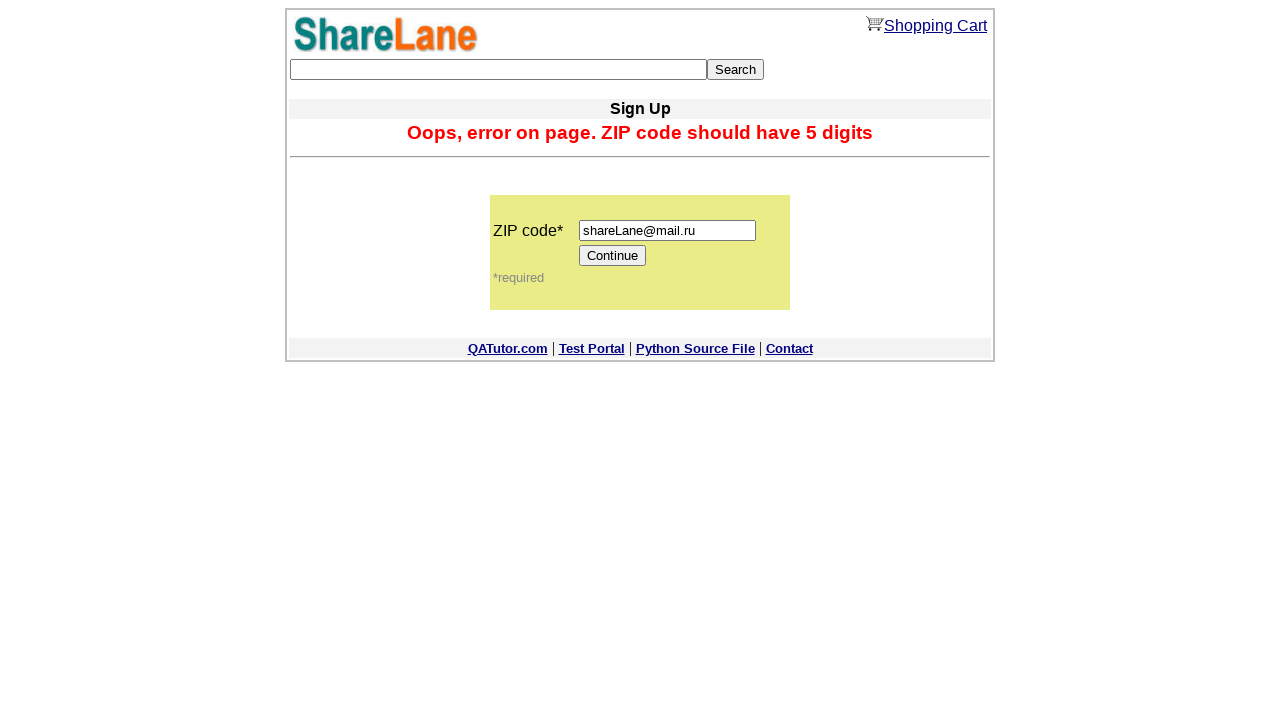